Tests the search functionality on an e-commerce site by clicking the search icon, typing "MOUSE" in the search field, and clicking on a product image from the search results.

Starting URL: https://www.advantageonlineshopping.com/#/

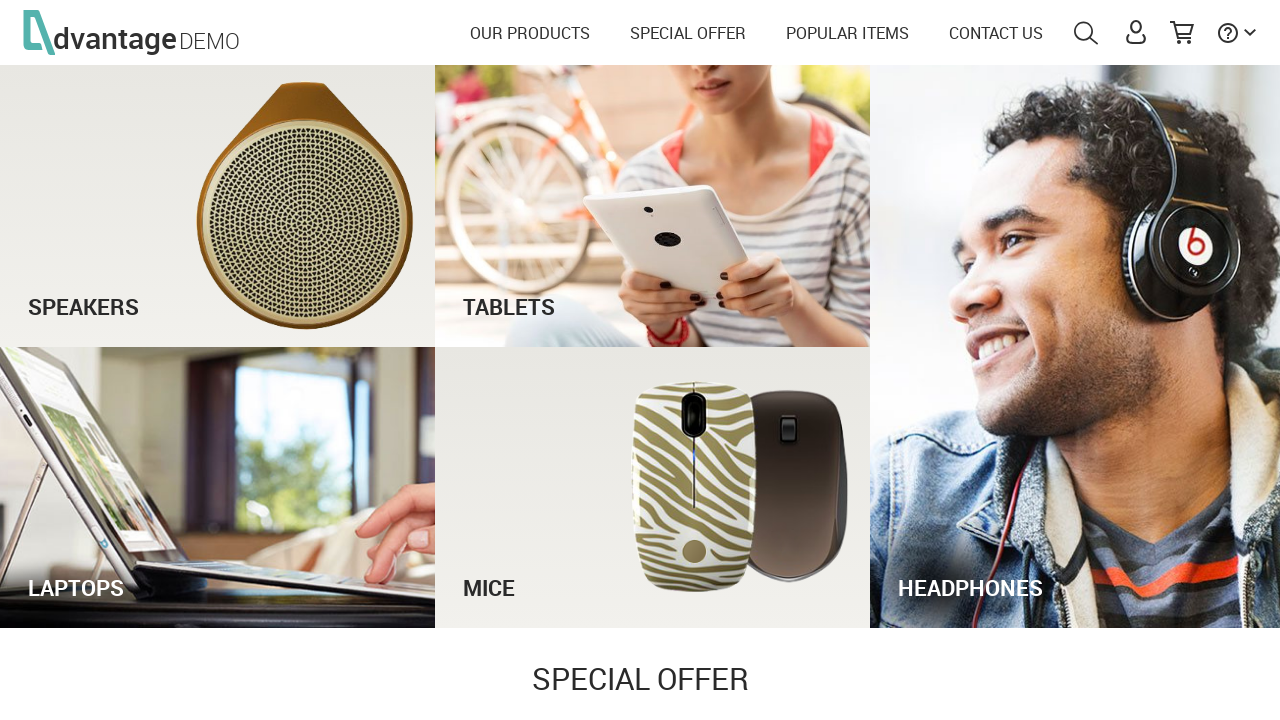

Clicked on search icon to open search field at (1086, 33) on svg#menuSearch >> nth=0
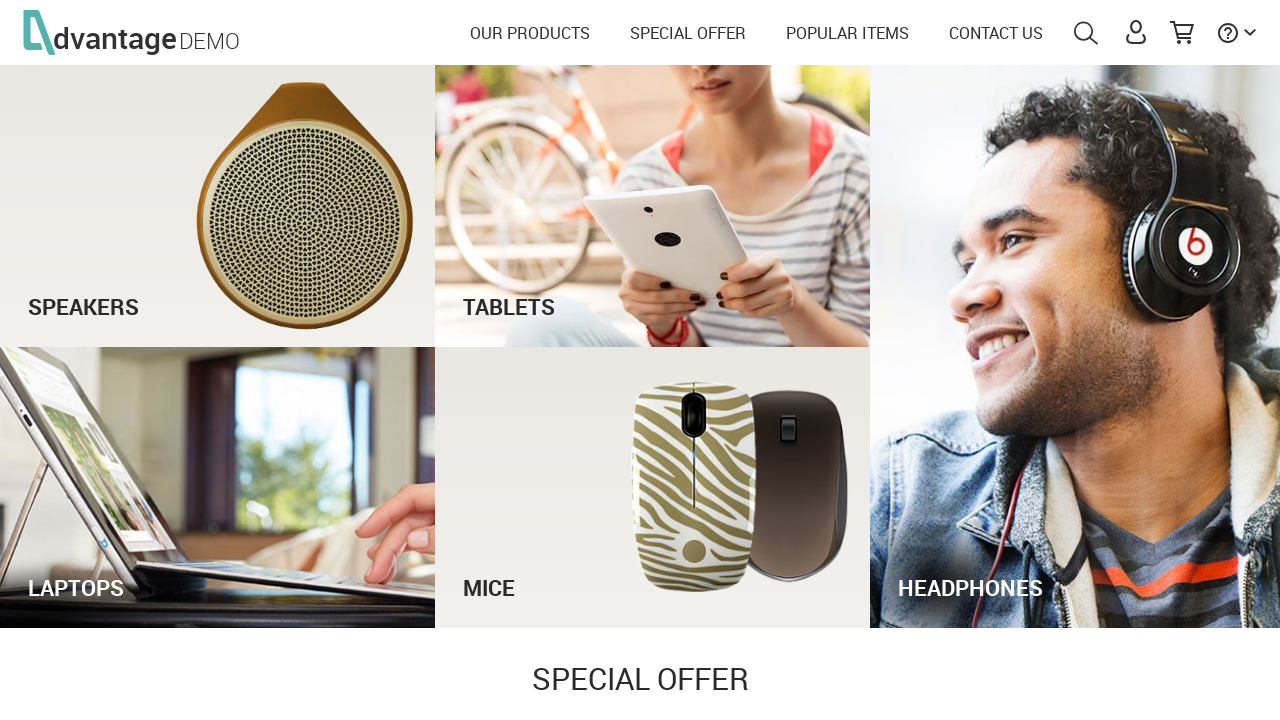

Typed 'MOUSE' in search field on input#autoComplete
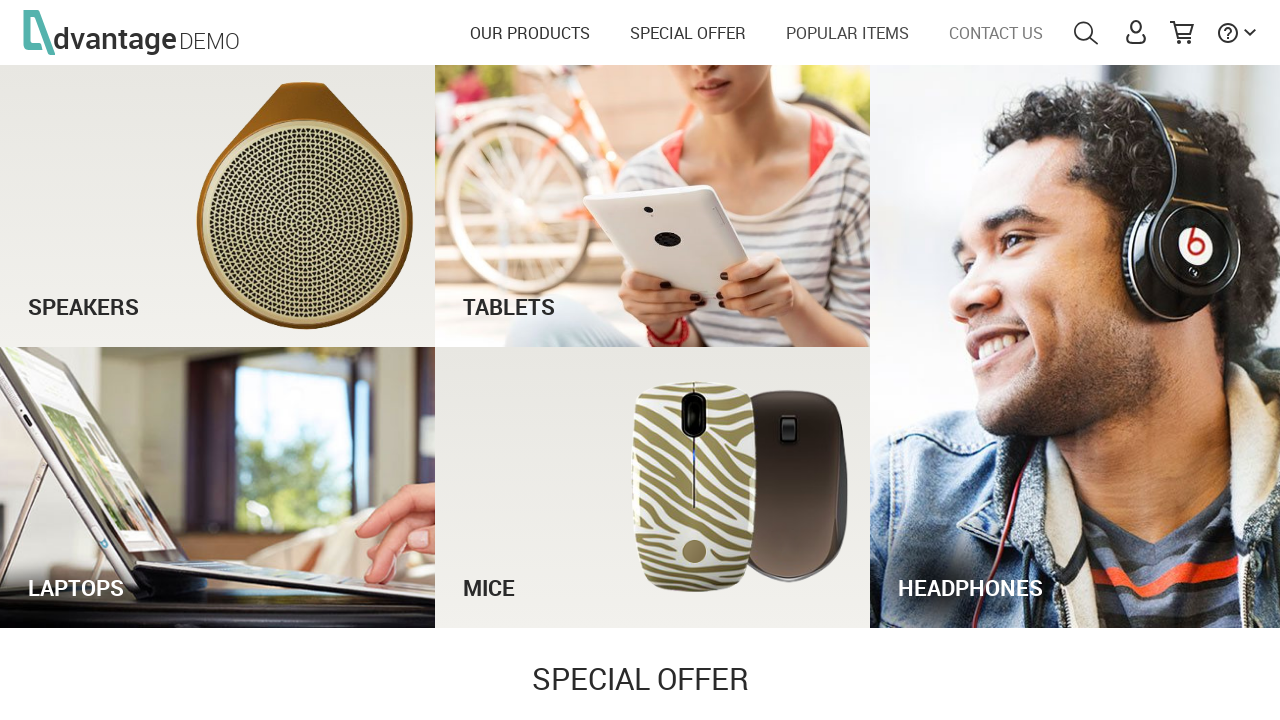

Clicked on product image from search results at (989, 185) on img[data-ng-src='/catalog/fetchImage?image_id=5400']
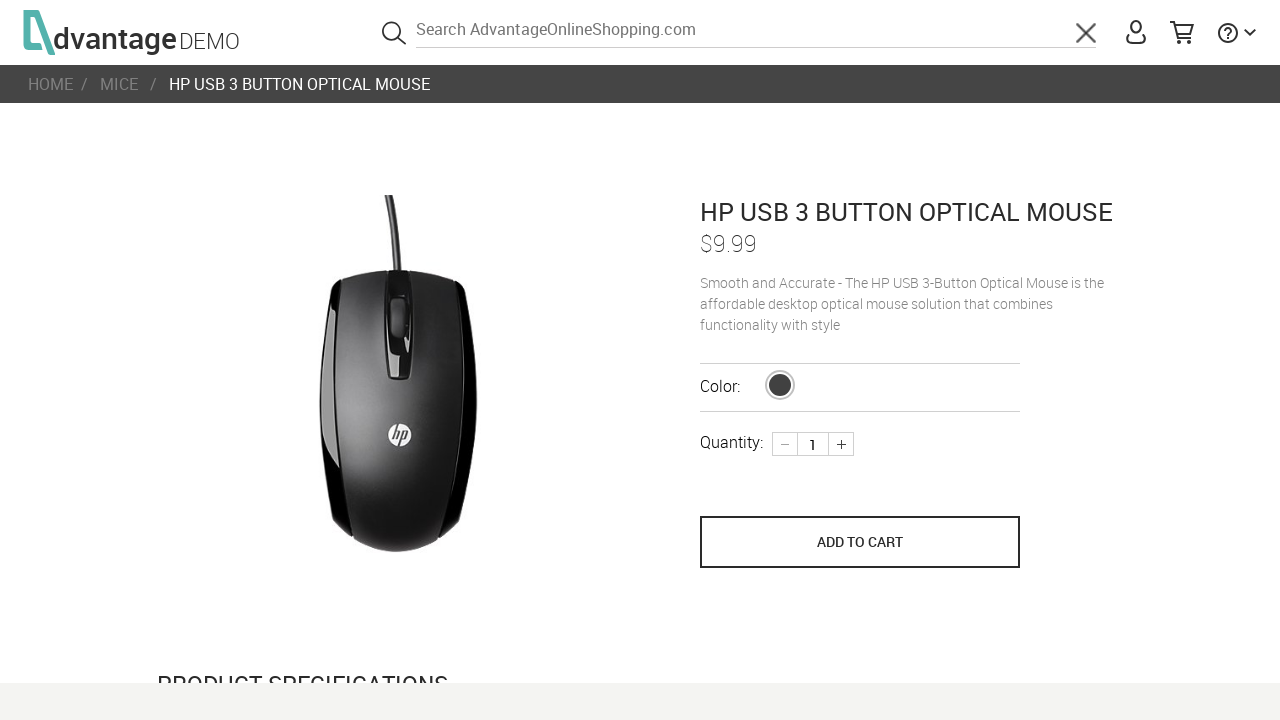

Product page loaded successfully
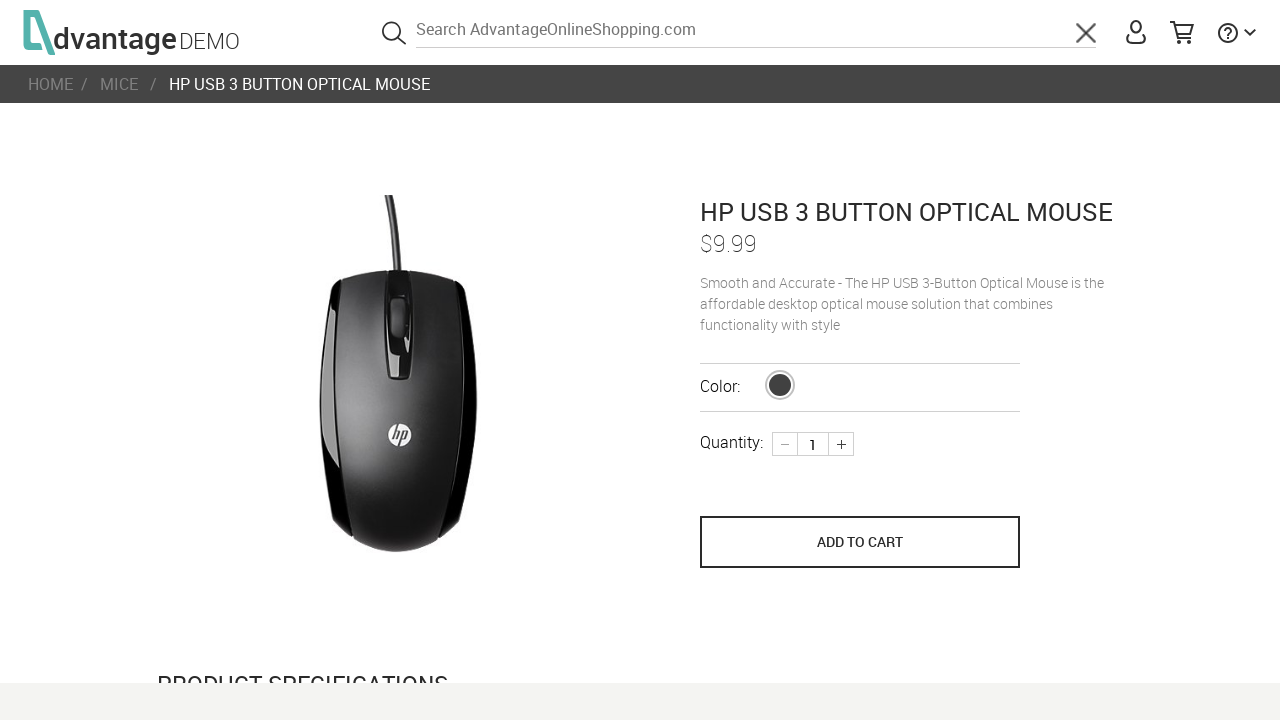

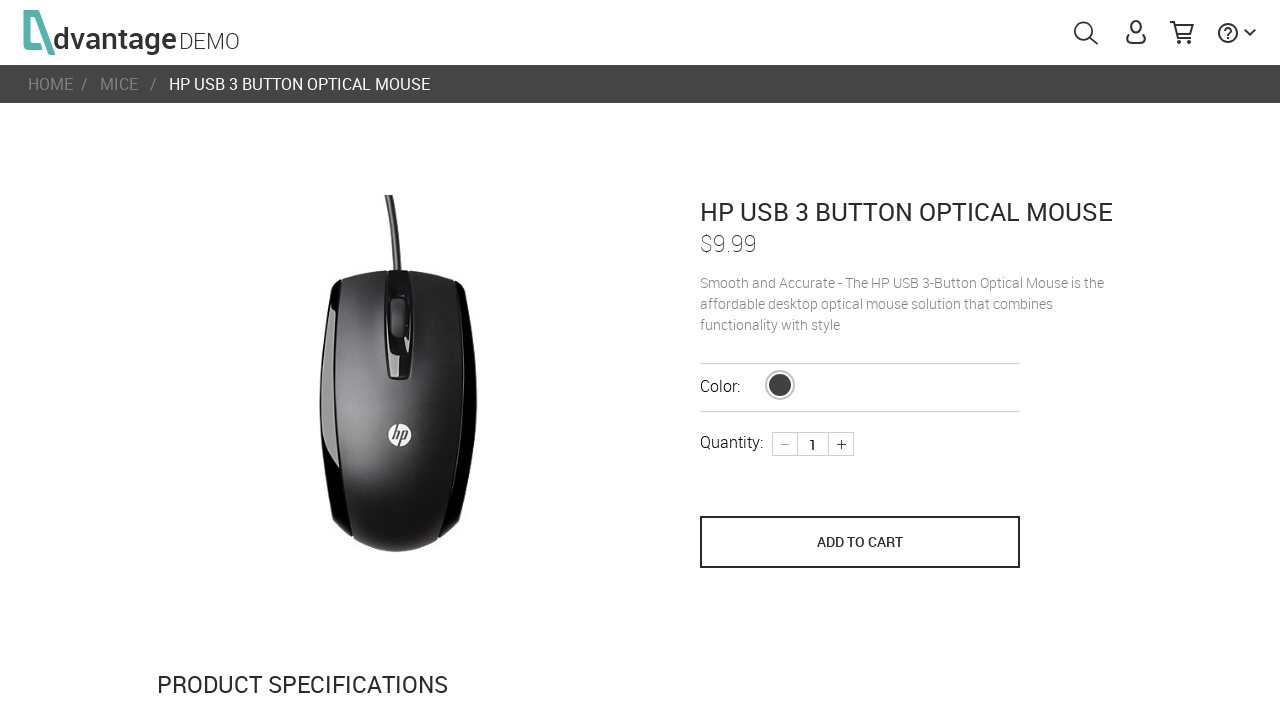